Tests that the DemoBlaze homepage displays the expected descriptive paragraph text

Starting URL: https://www.demoblaze.com/

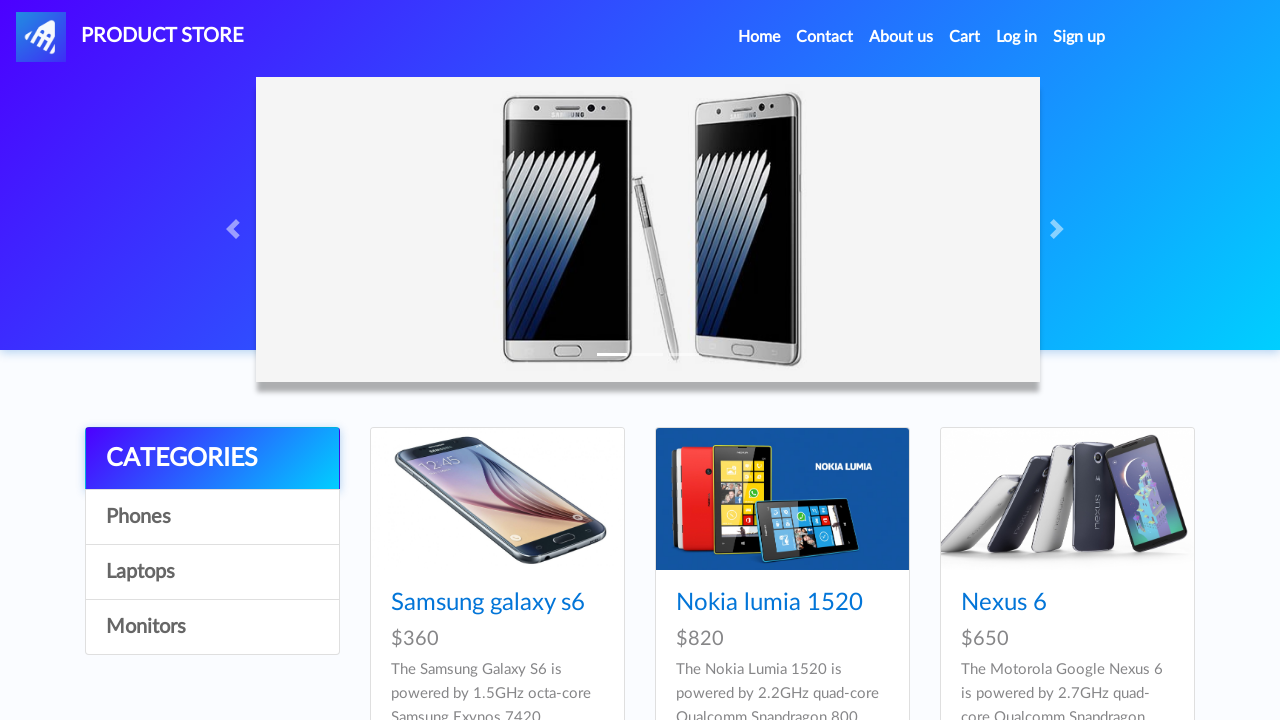

Waited for descriptive paragraph element to be visible
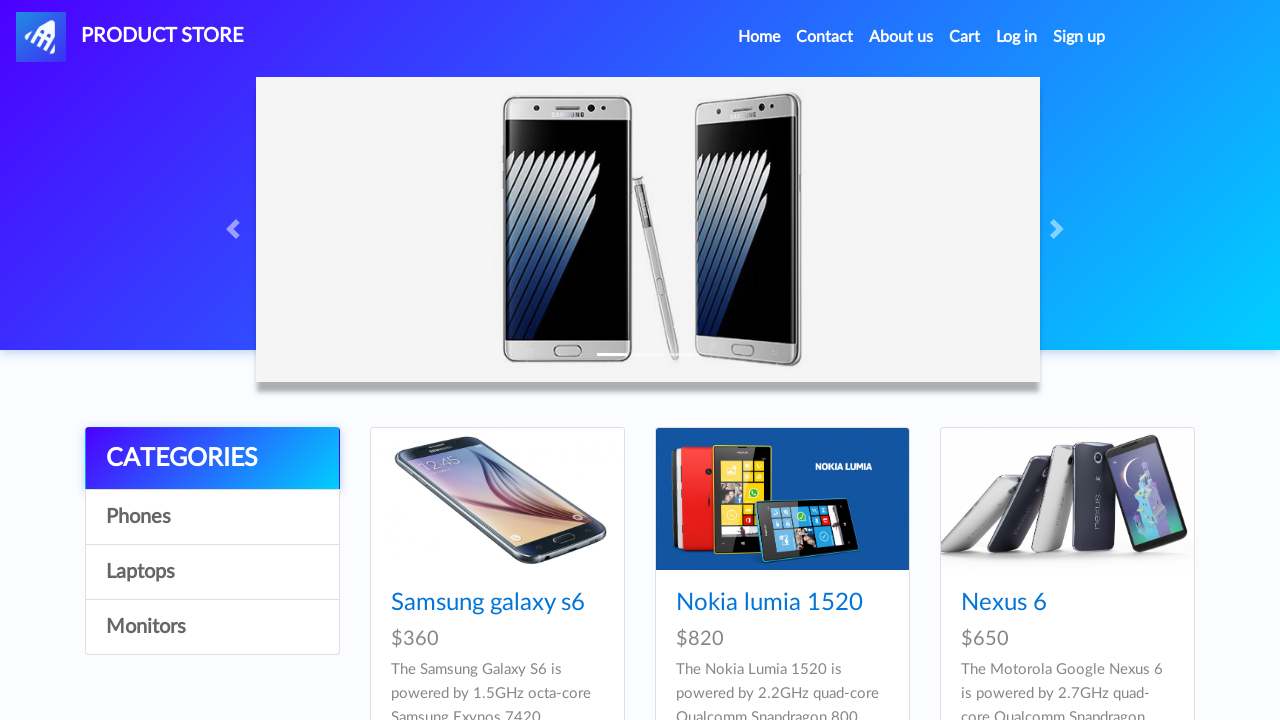

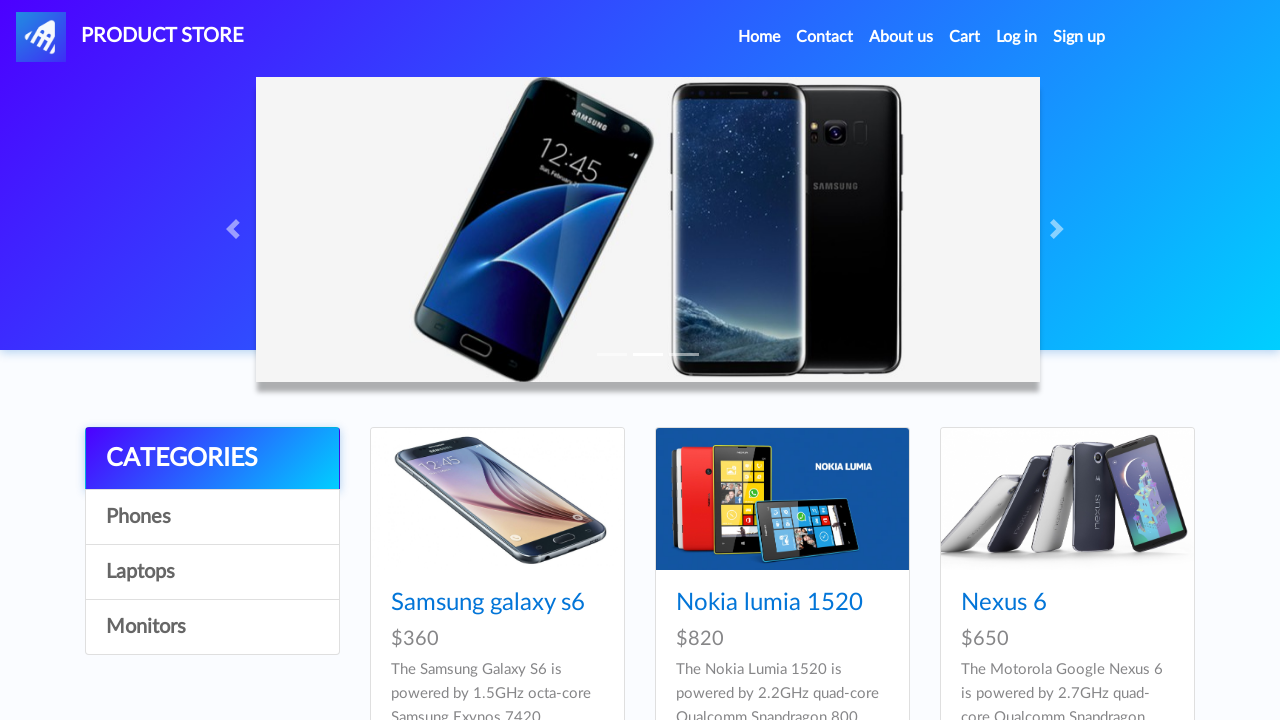